Tests that whitespace is trimmed from edited todo text

Starting URL: https://demo.playwright.dev/todomvc

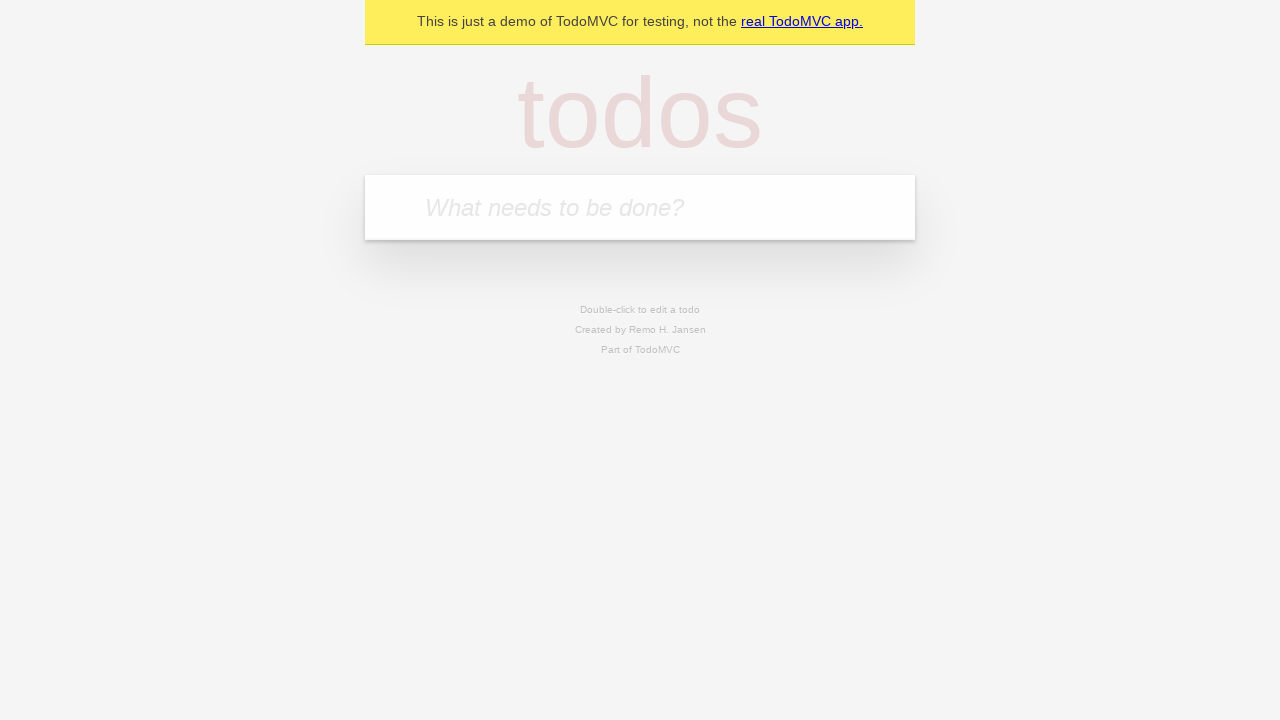

Filled new todo input with 'buy some cheese' on internal:attr=[placeholder="What needs to be done?"i]
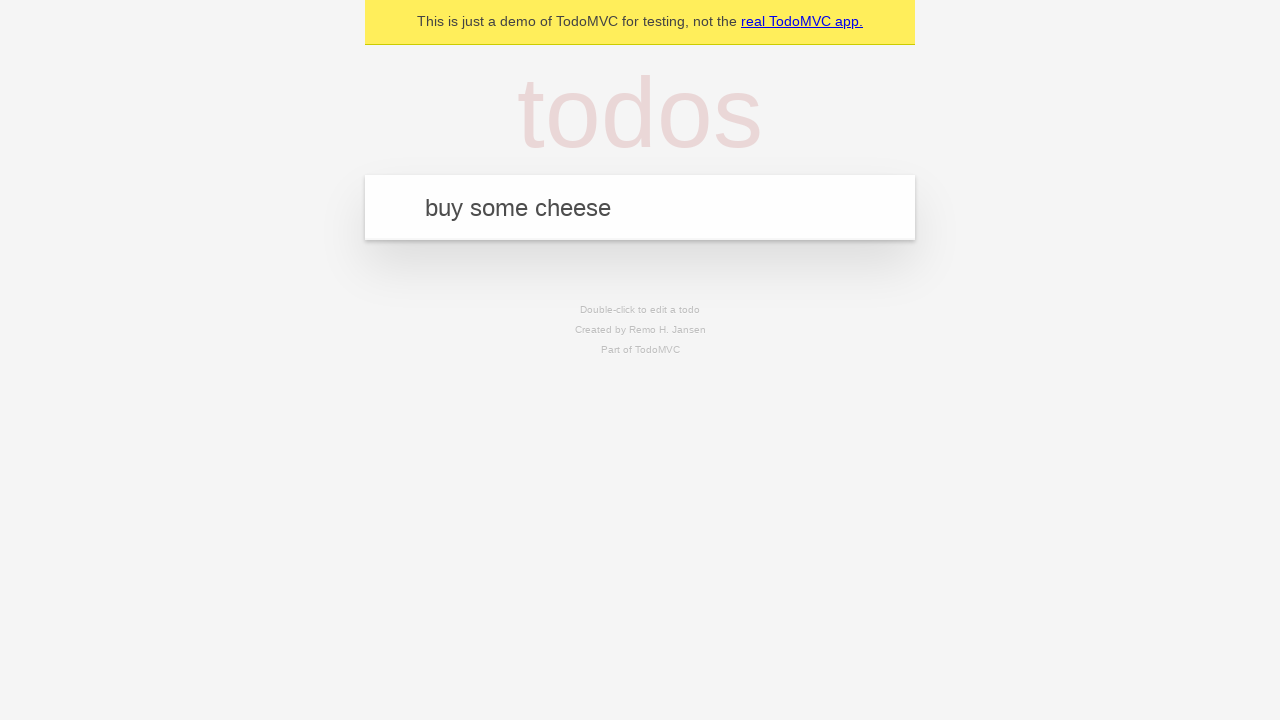

Pressed Enter to create first todo on internal:attr=[placeholder="What needs to be done?"i]
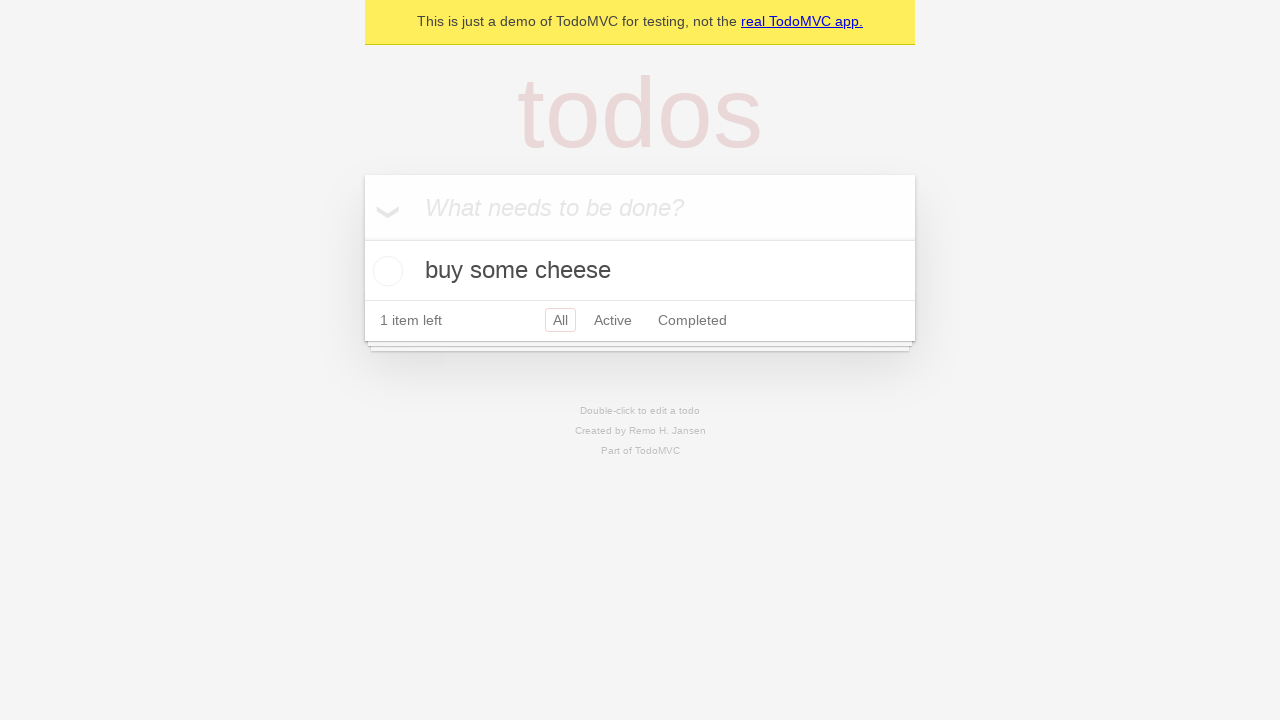

Filled new todo input with 'feed the cat' on internal:attr=[placeholder="What needs to be done?"i]
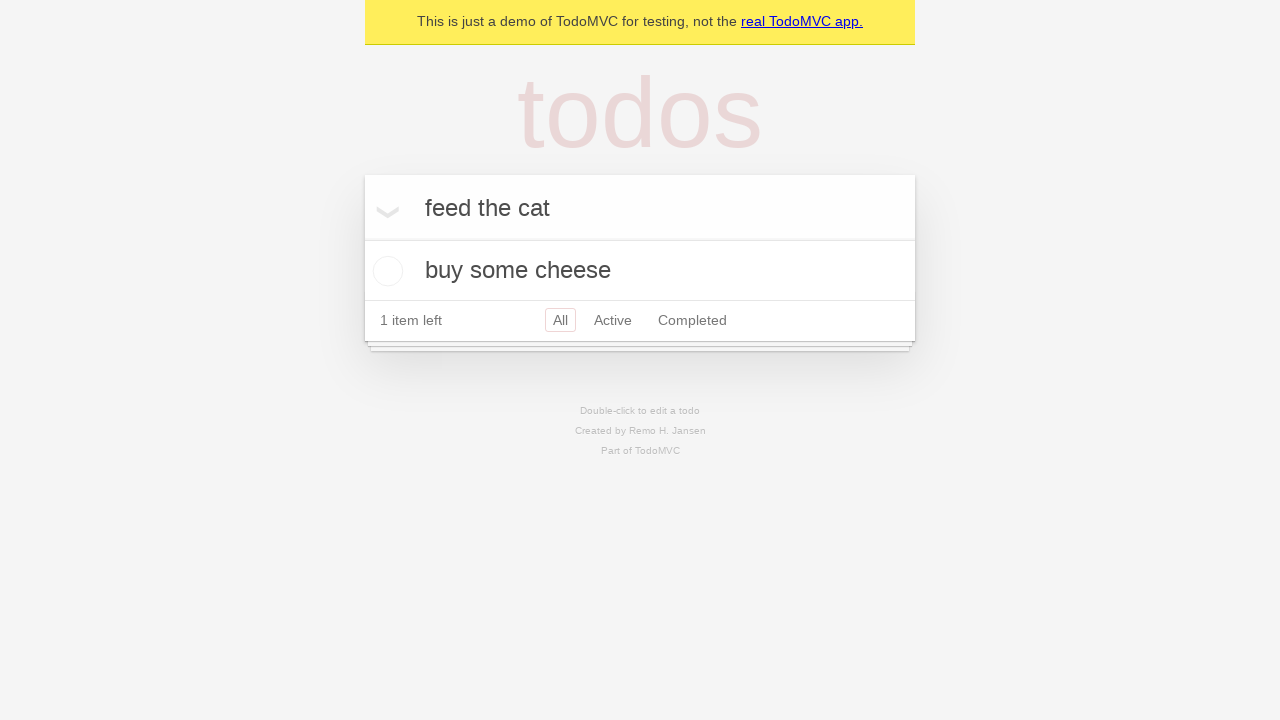

Pressed Enter to create second todo on internal:attr=[placeholder="What needs to be done?"i]
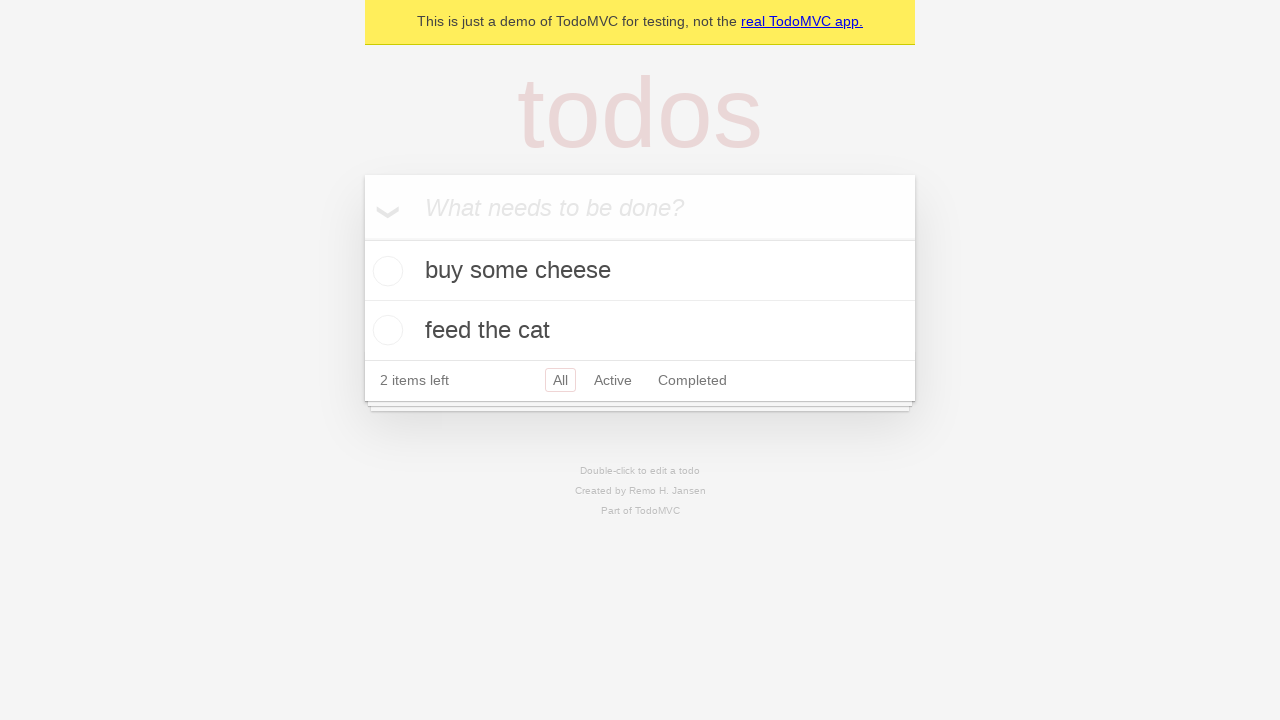

Filled new todo input with 'book a doctors appointment' on internal:attr=[placeholder="What needs to be done?"i]
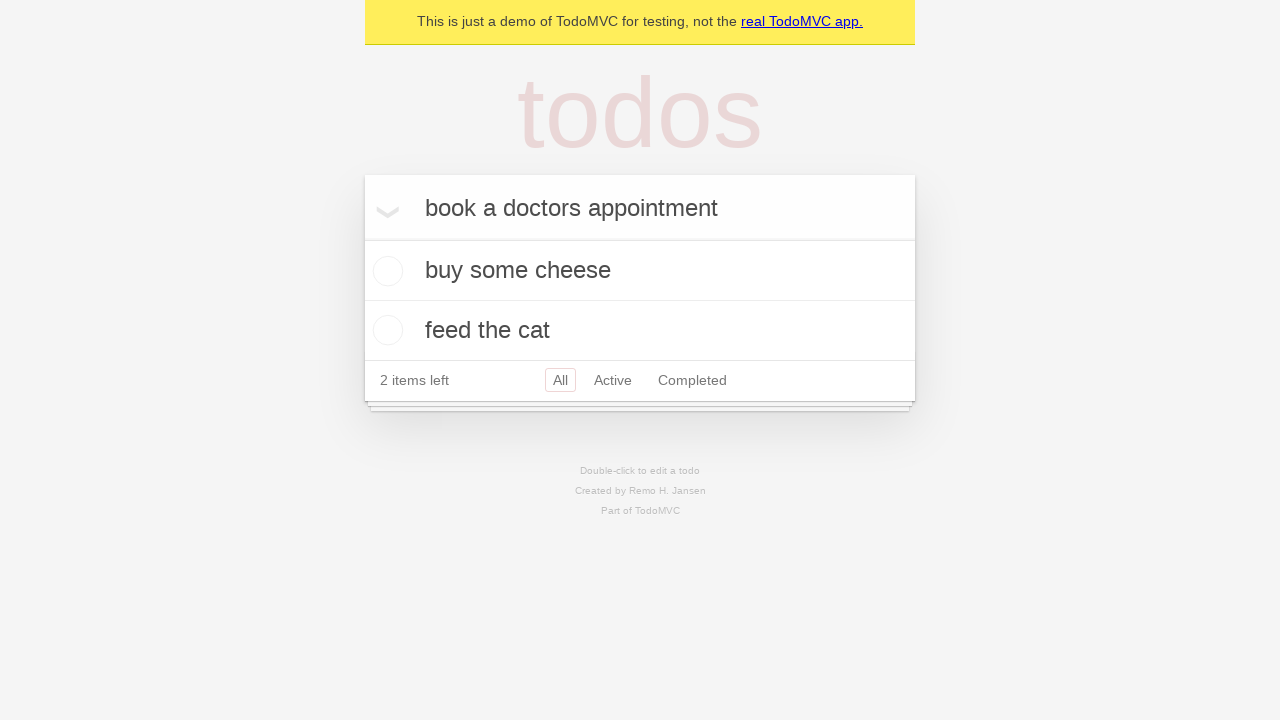

Pressed Enter to create third todo on internal:attr=[placeholder="What needs to be done?"i]
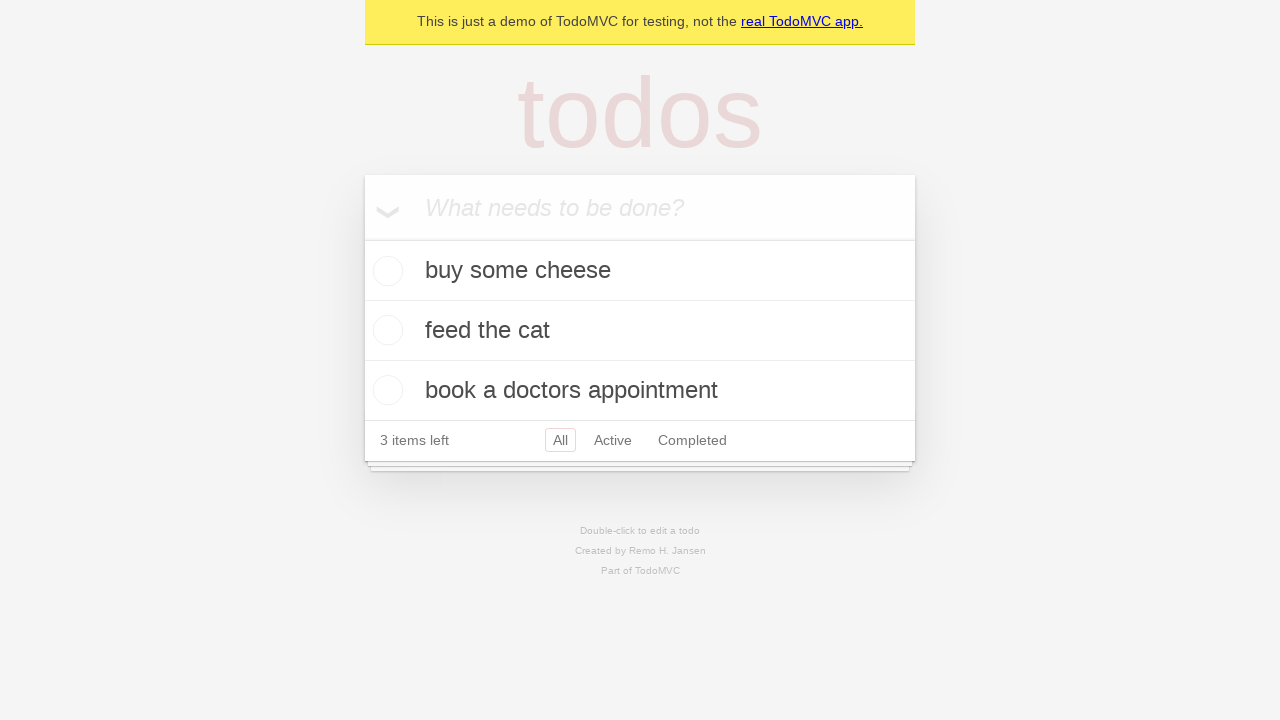

Double-clicked on second todo item to enter edit mode at (640, 331) on internal:testid=[data-testid="todo-item"s] >> nth=1
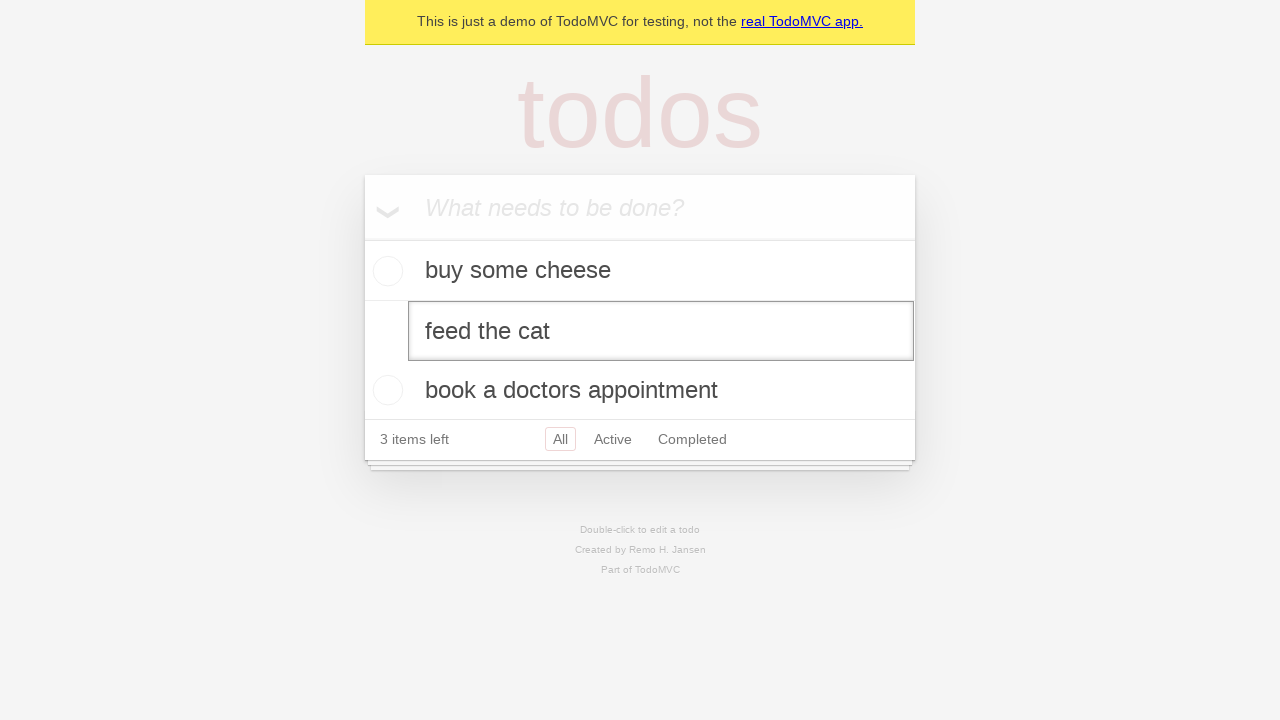

Filled edit textbox with text containing leading and trailing whitespace on internal:testid=[data-testid="todo-item"s] >> nth=1 >> internal:role=textbox[nam
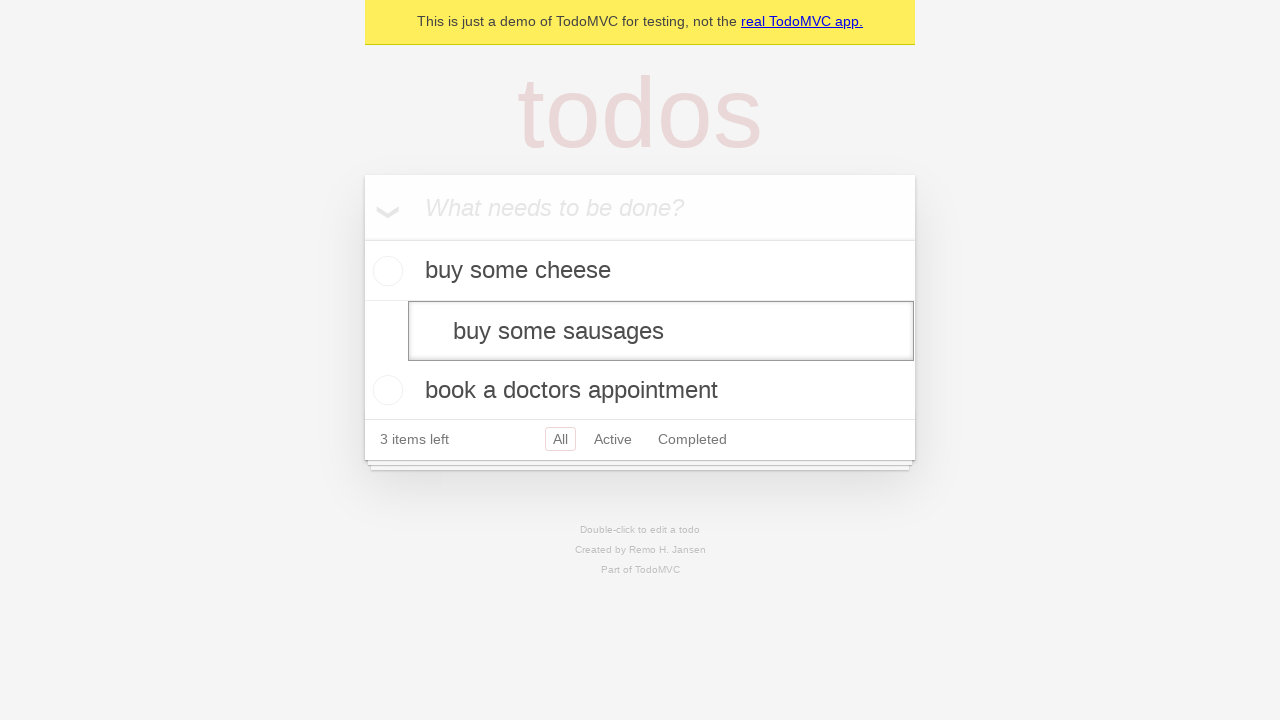

Pressed Enter to confirm edit and verify whitespace is trimmed on internal:testid=[data-testid="todo-item"s] >> nth=1 >> internal:role=textbox[nam
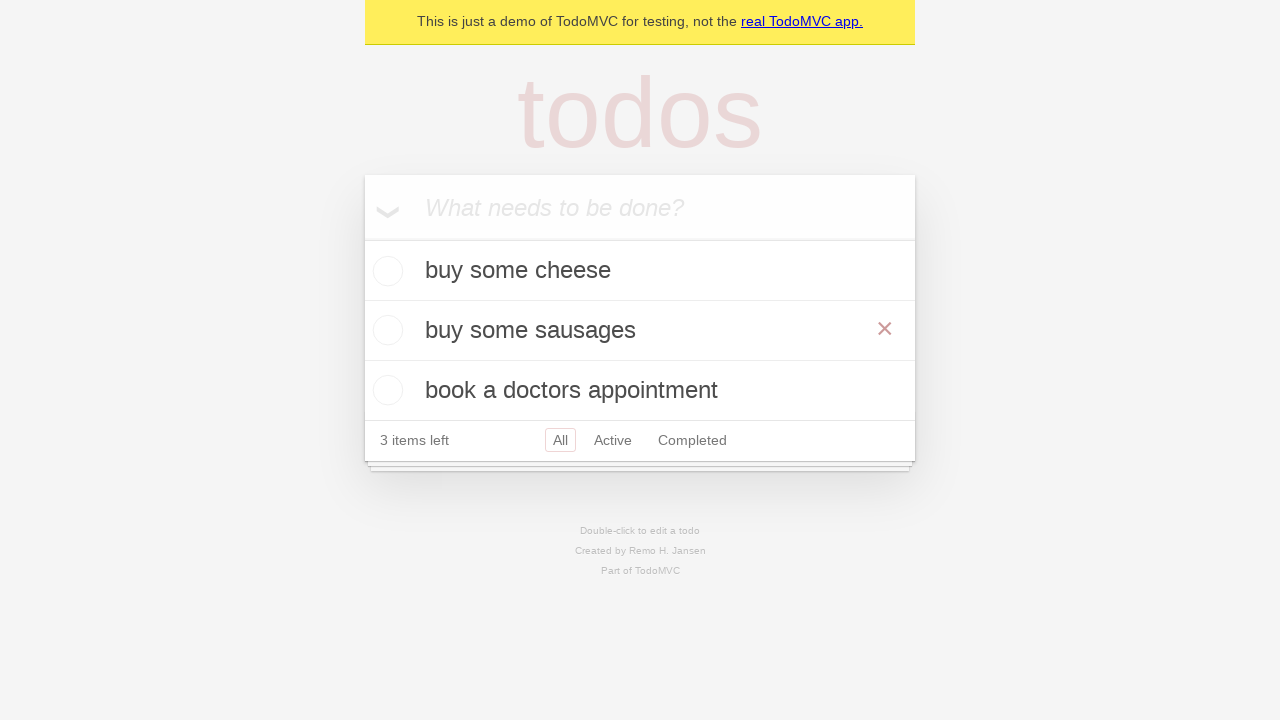

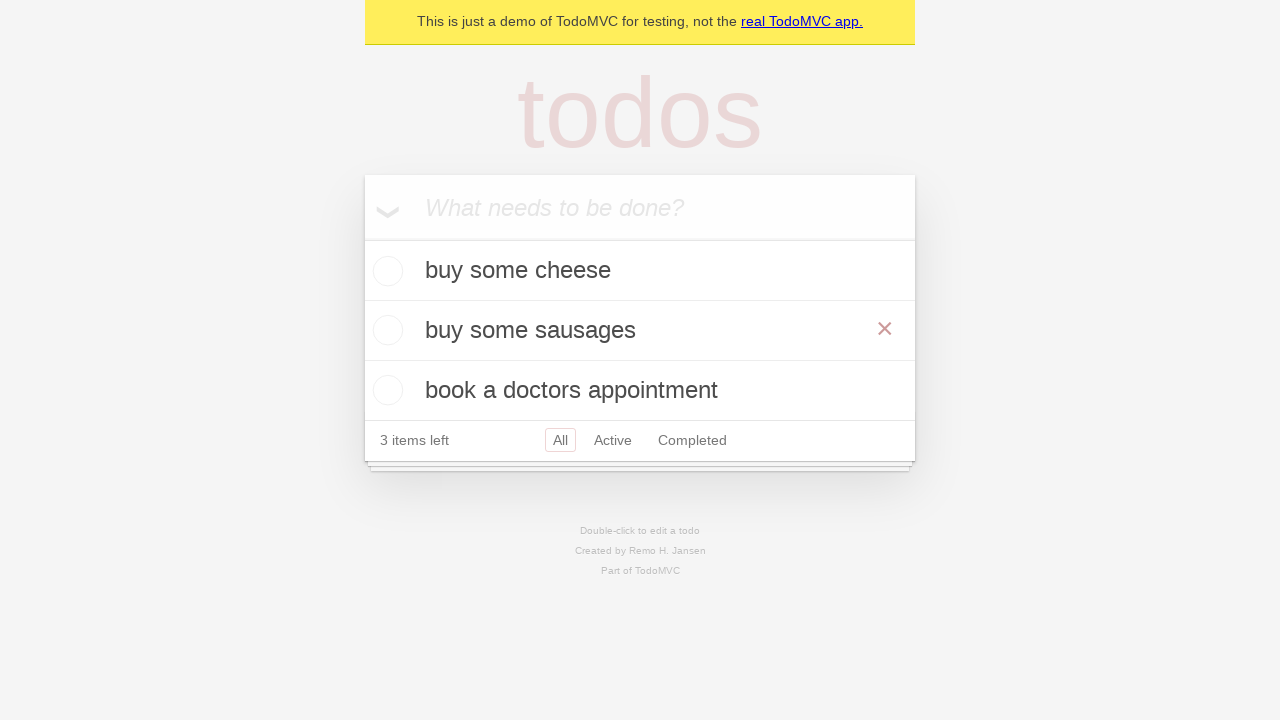